Tests dropdown functionality by selecting each option and verifying the selection works correctly

Starting URL: http://www.qaclickacademy.com/practice.php

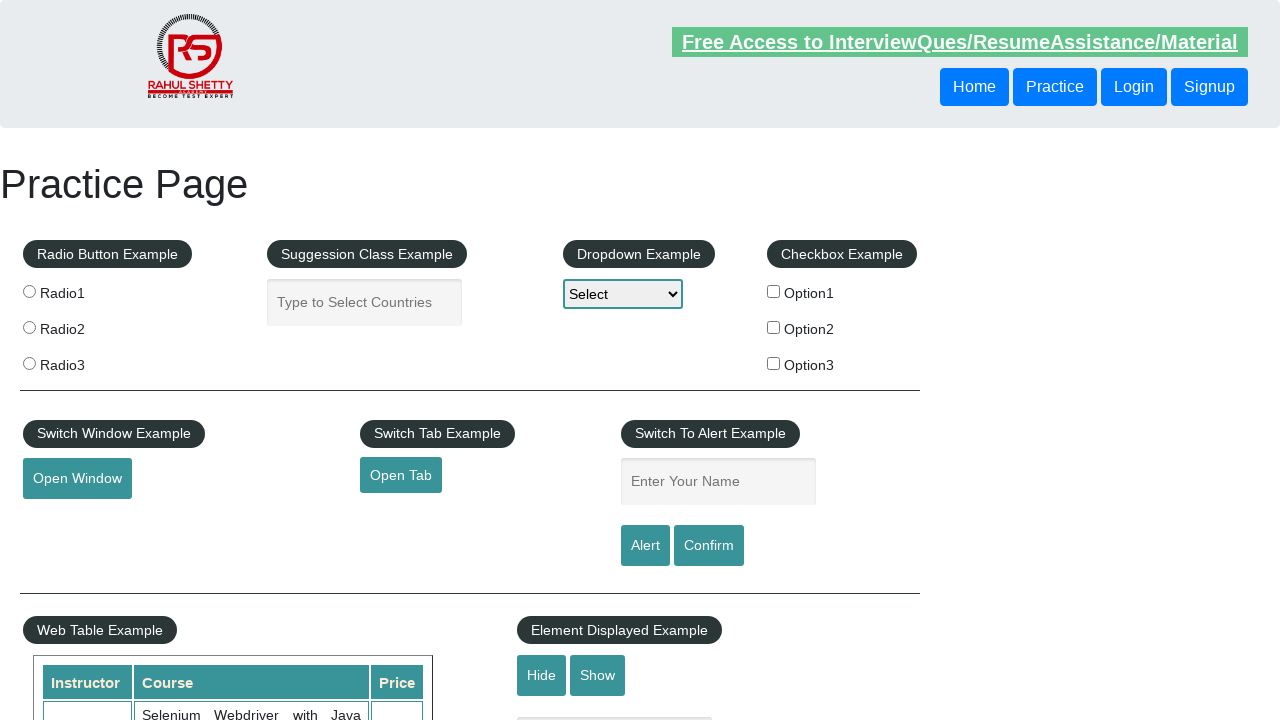

Waited for dropdown example title to be present
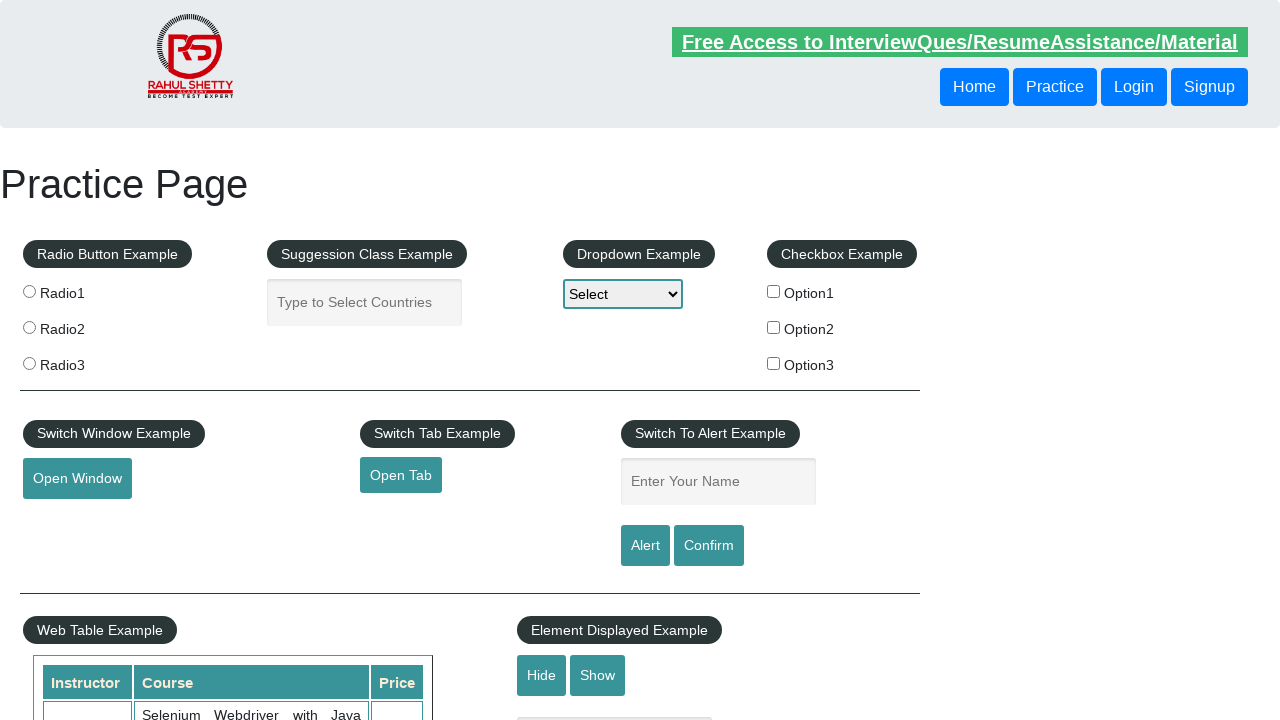

Selected Option1 from dropdown on select#dropdown-class-example
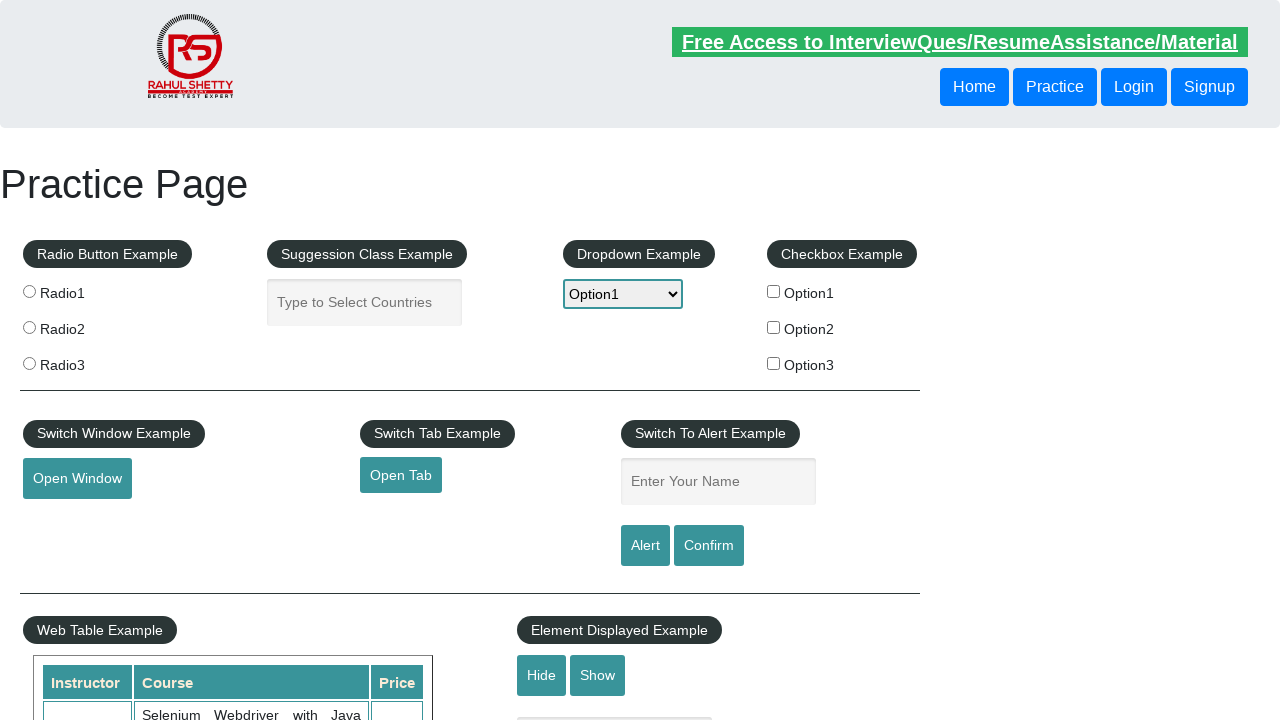

Verified that Option1 was selected correctly
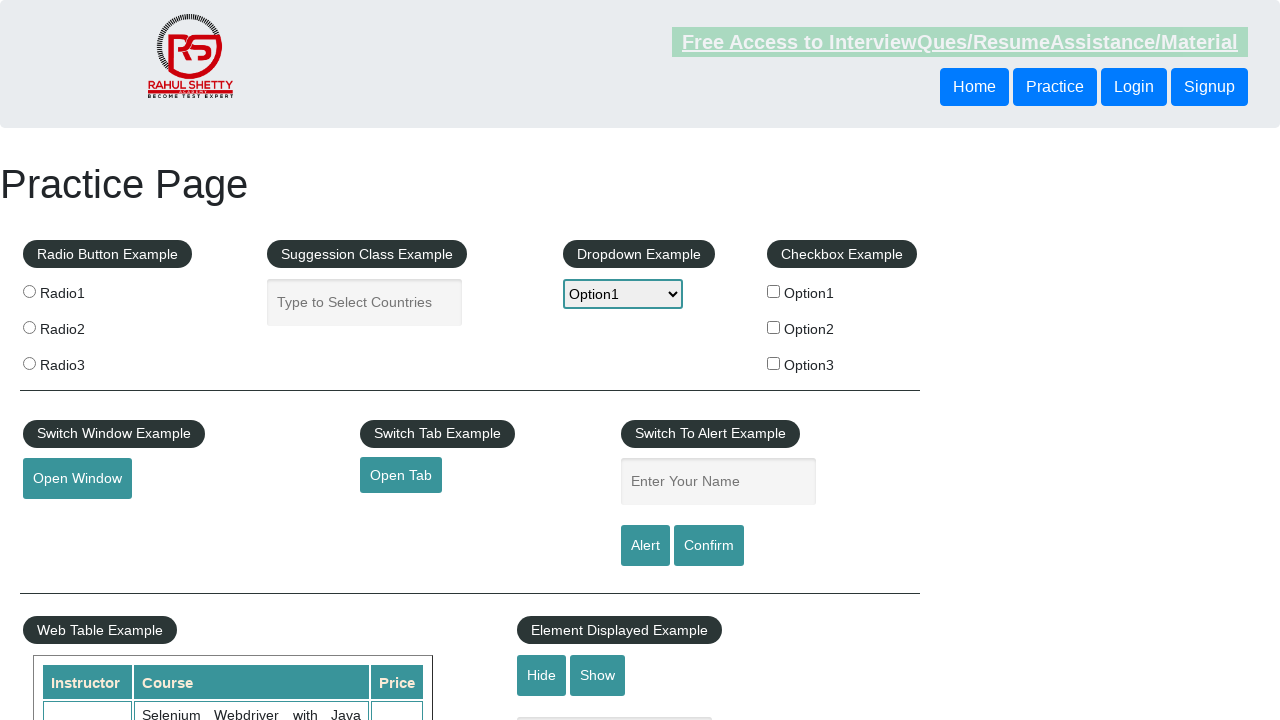

Selected Option2 from dropdown on select#dropdown-class-example
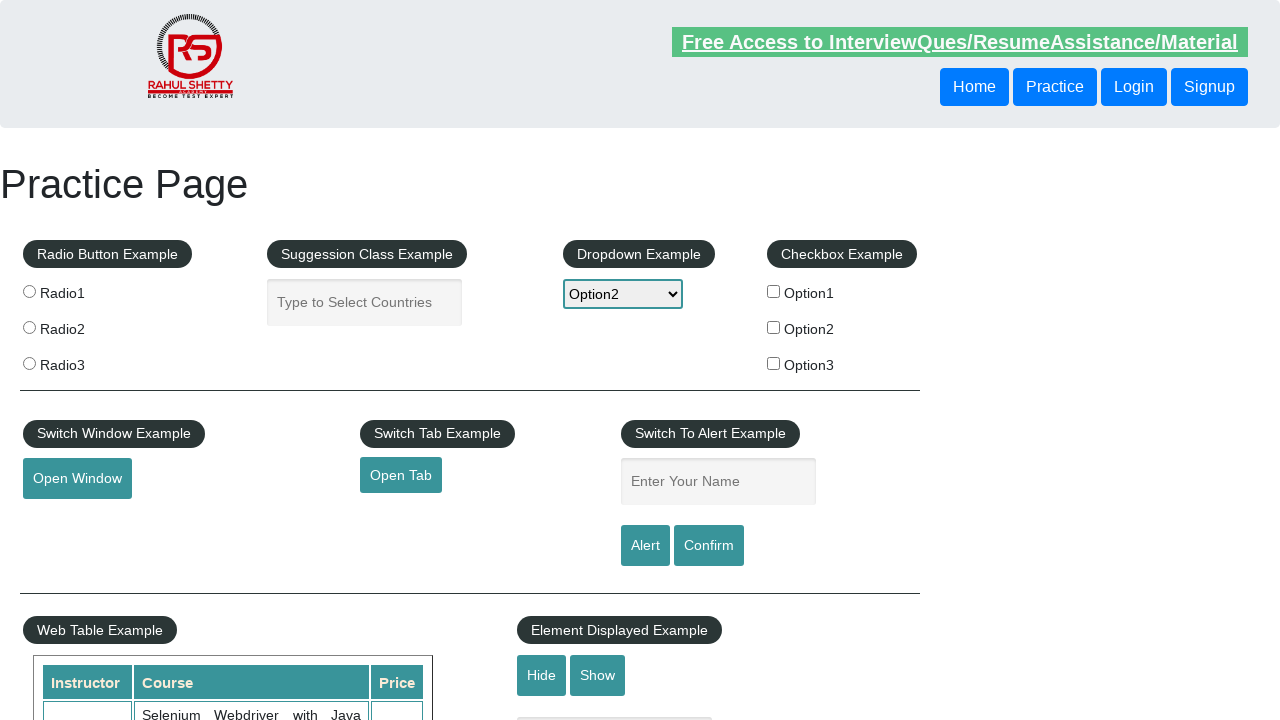

Verified that Option2 was selected correctly
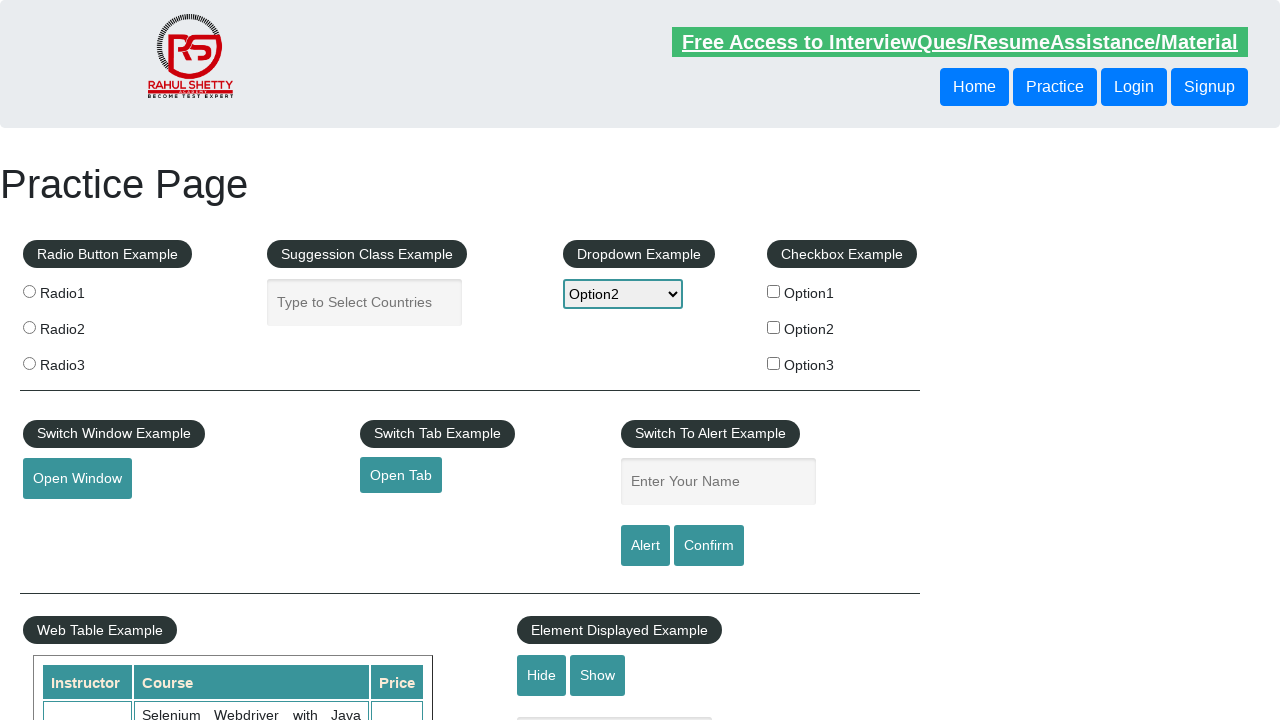

Selected Option3 from dropdown on select#dropdown-class-example
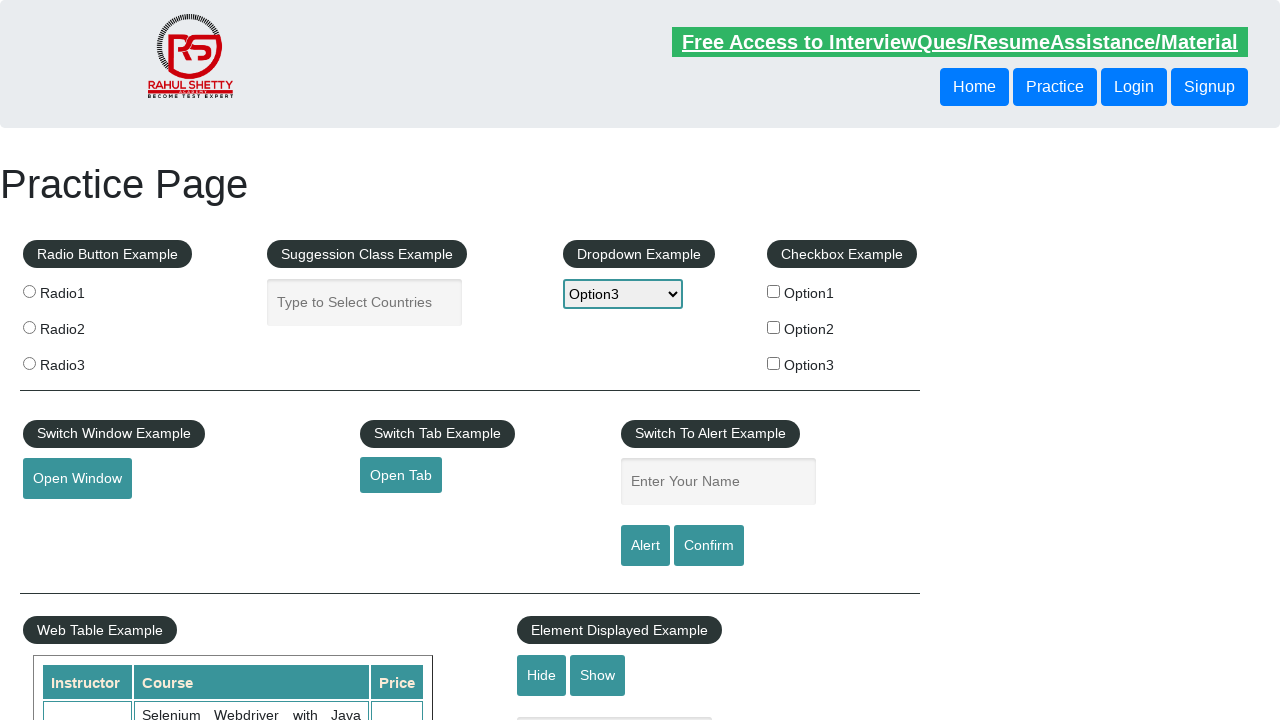

Verified that Option3 was selected correctly
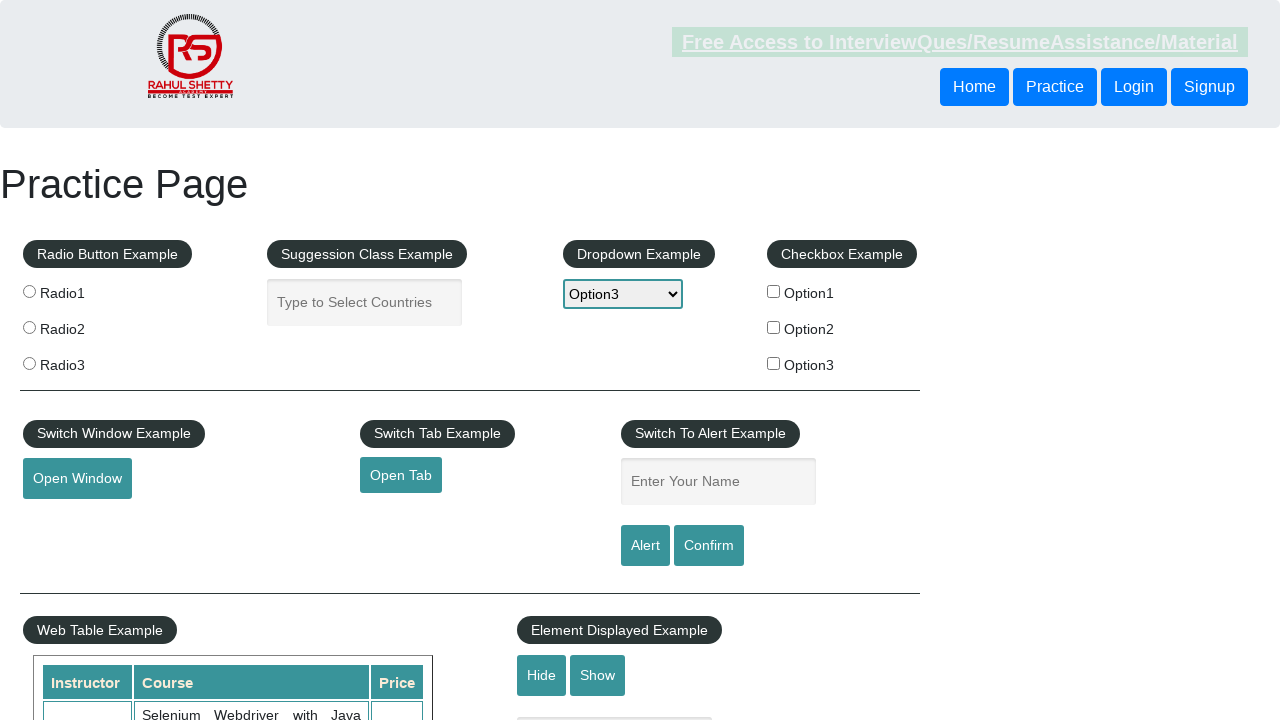

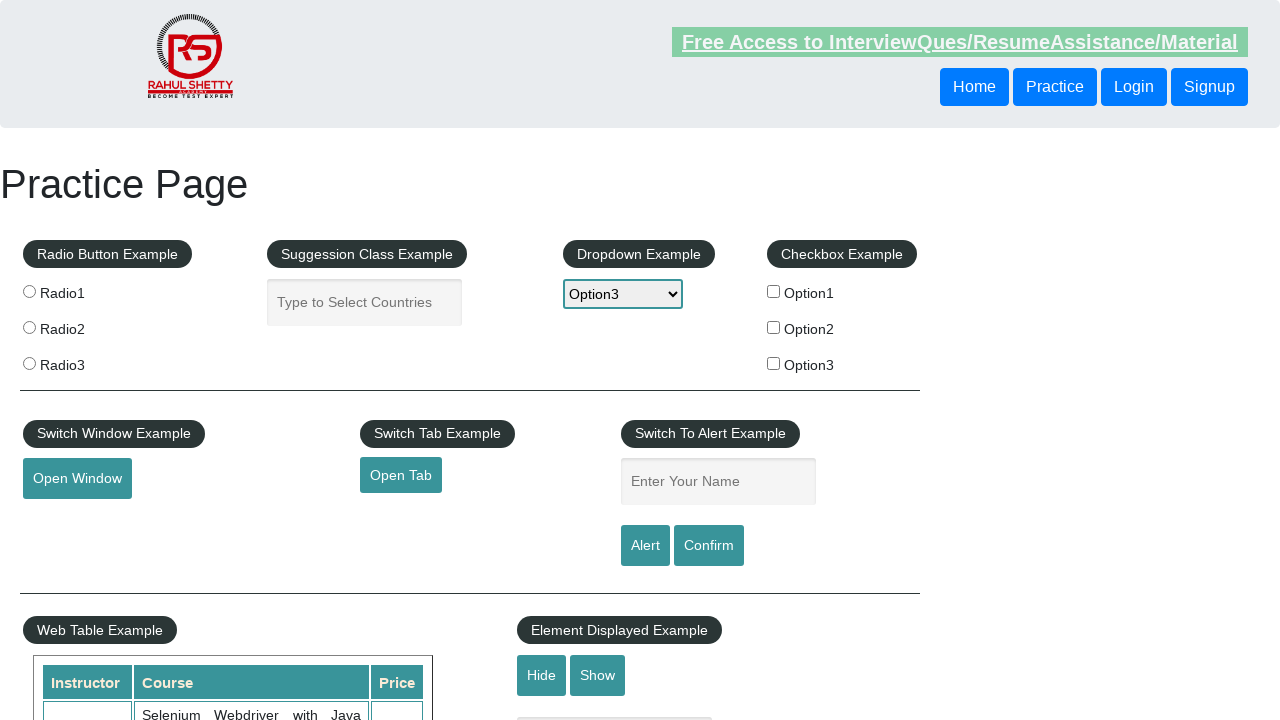